Tests file download functionality by navigating to the download page, verifying the page title is displayed, and clicking on a file to download it.

Starting URL: https://the-internet.herokuapp.com/download

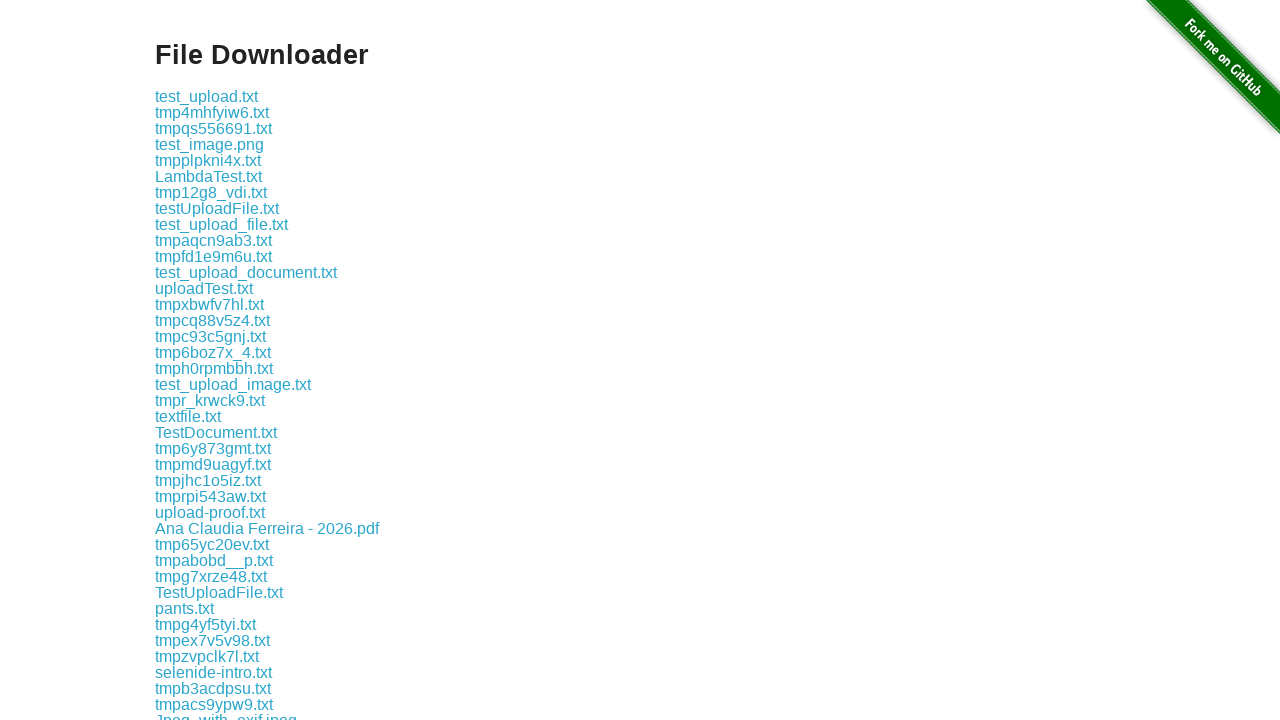

Waited for page title (h3) to be displayed
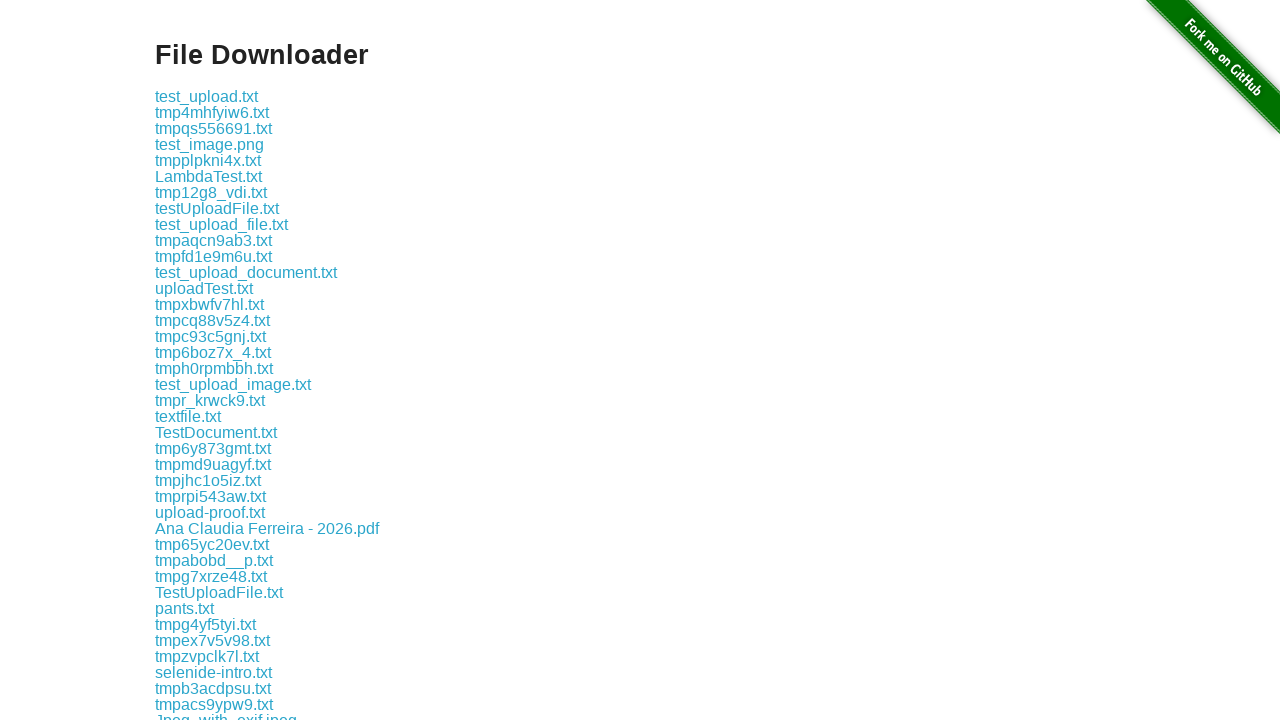

Retrieved page title text: 'File Downloader'
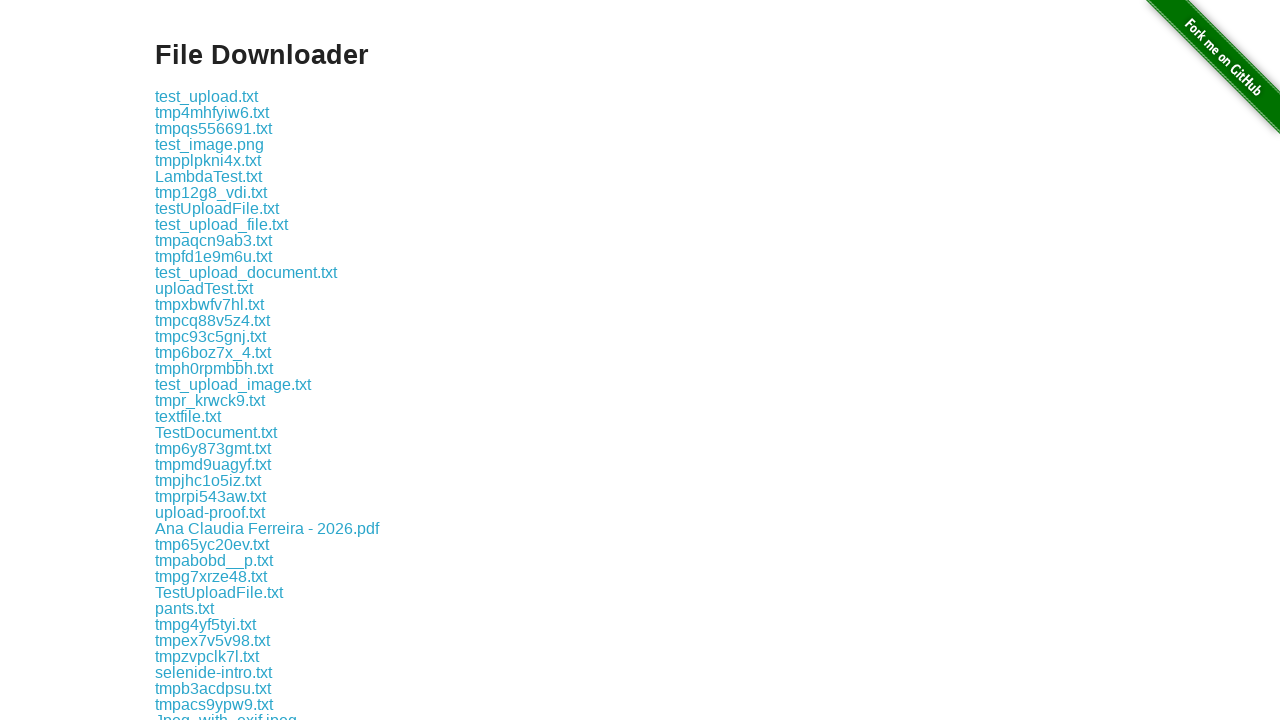

Clicked on first file link to download at (206, 96) on xpath=//div[contains(@class, 'example')]/a
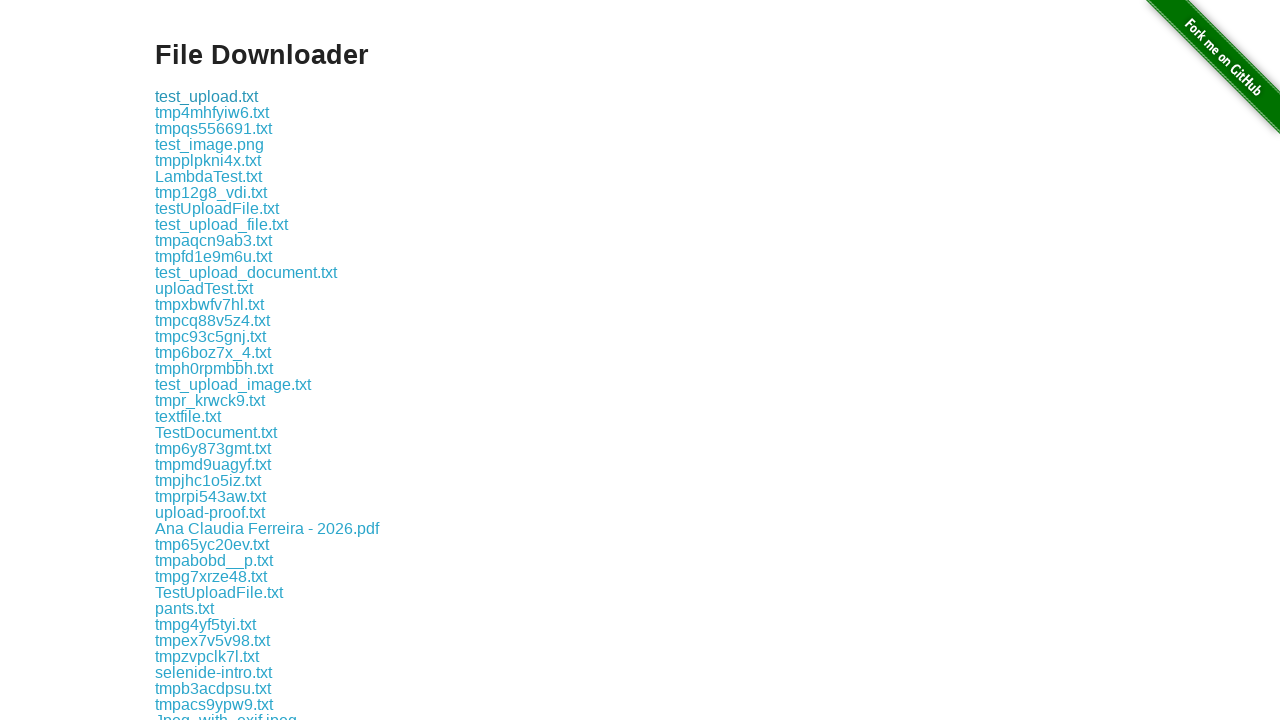

No txt file found in the list
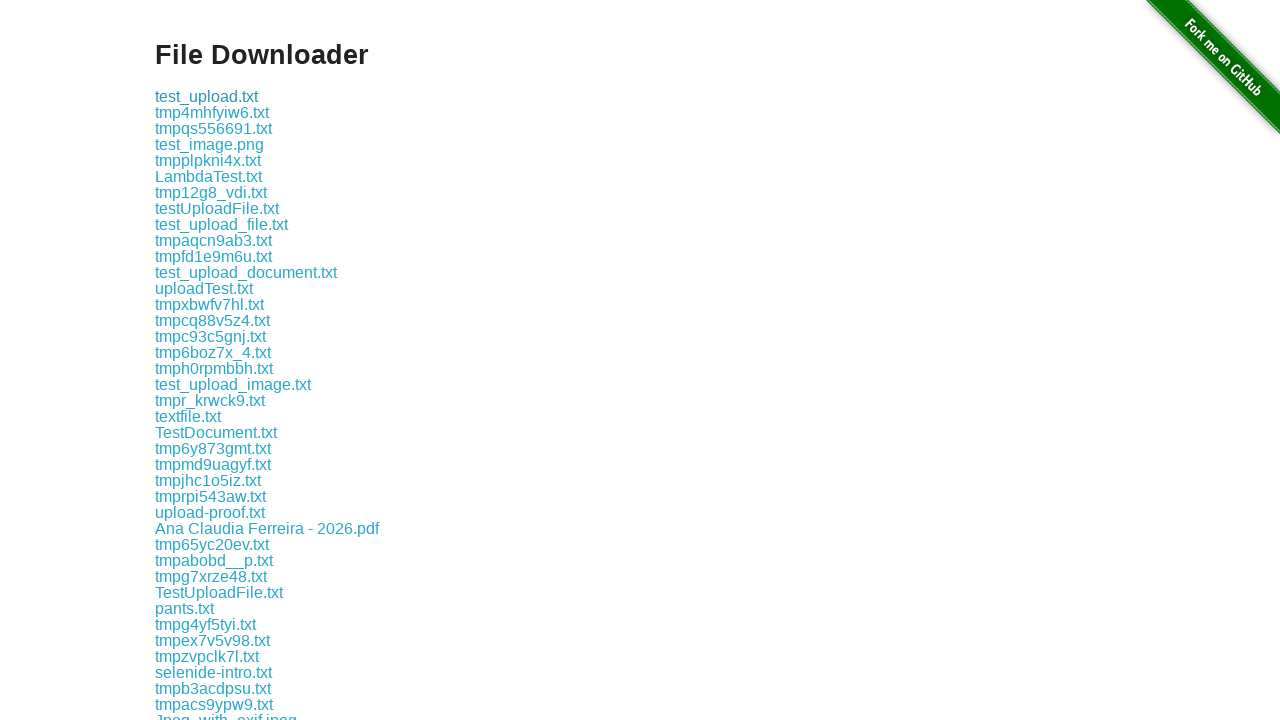

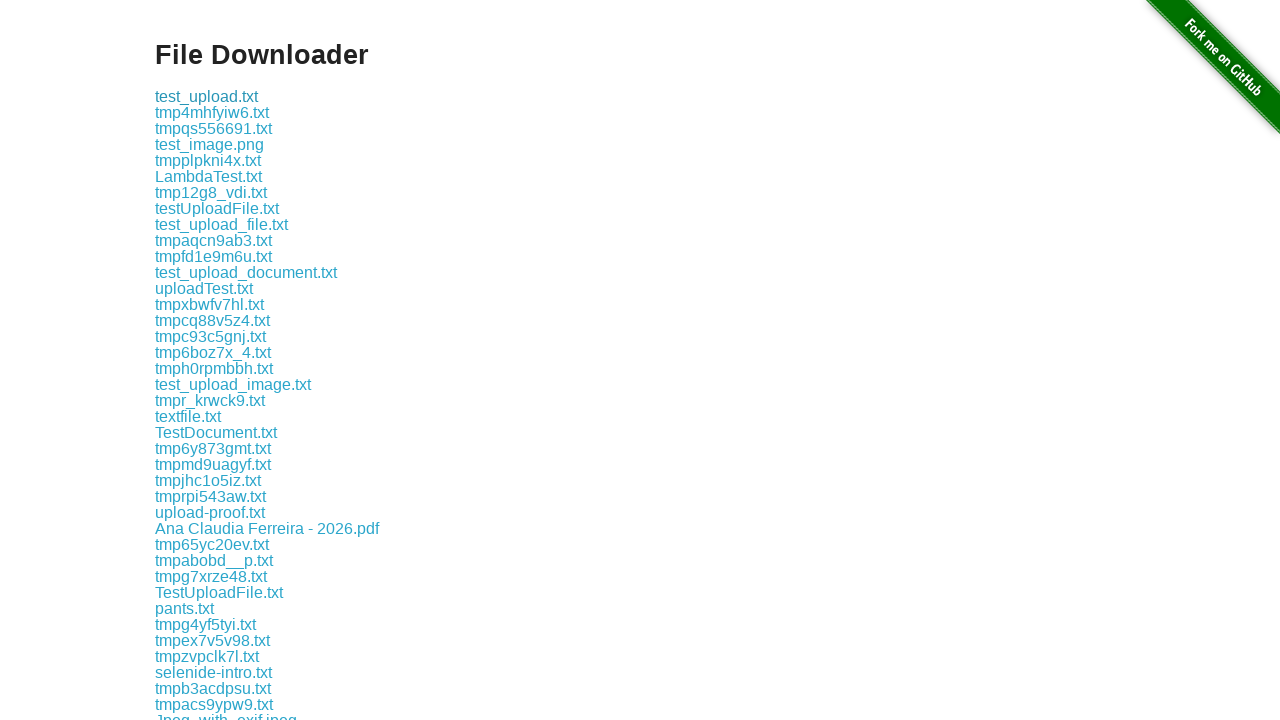